Tests the Practice Form on DemoQA by filling out personal information fields (name, email, gender, mobile, date of birth, address) and submitting the form, then verifying the modal appears and closing it.

Starting URL: https://demoqa.com/

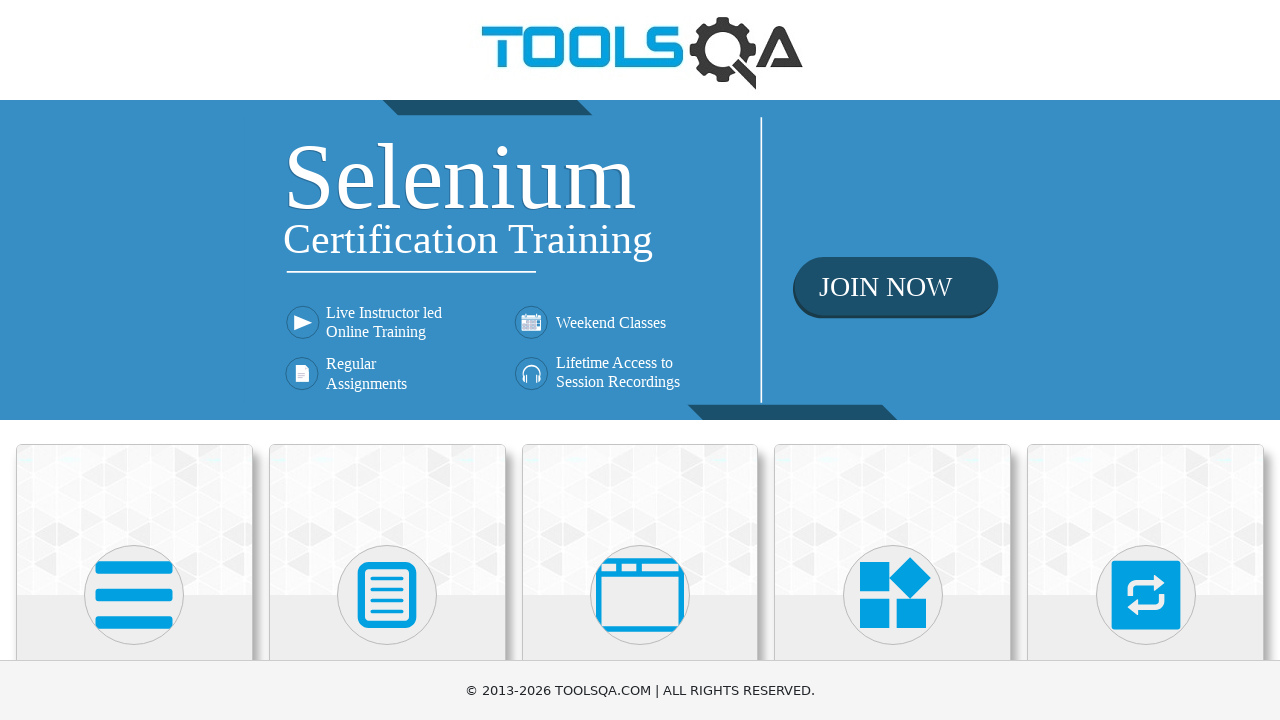

Clicked on Forms section at (387, 360) on text=Forms
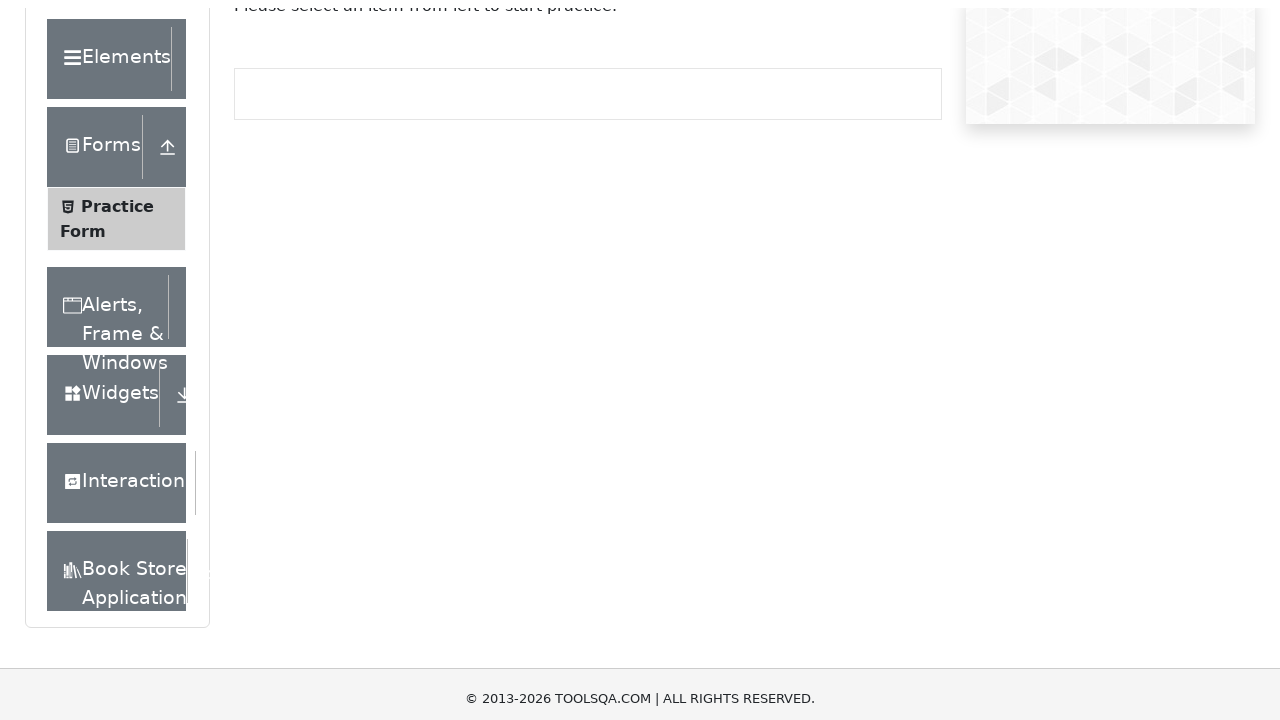

Clicked on Practice Form at (117, 336) on text=Practice Form
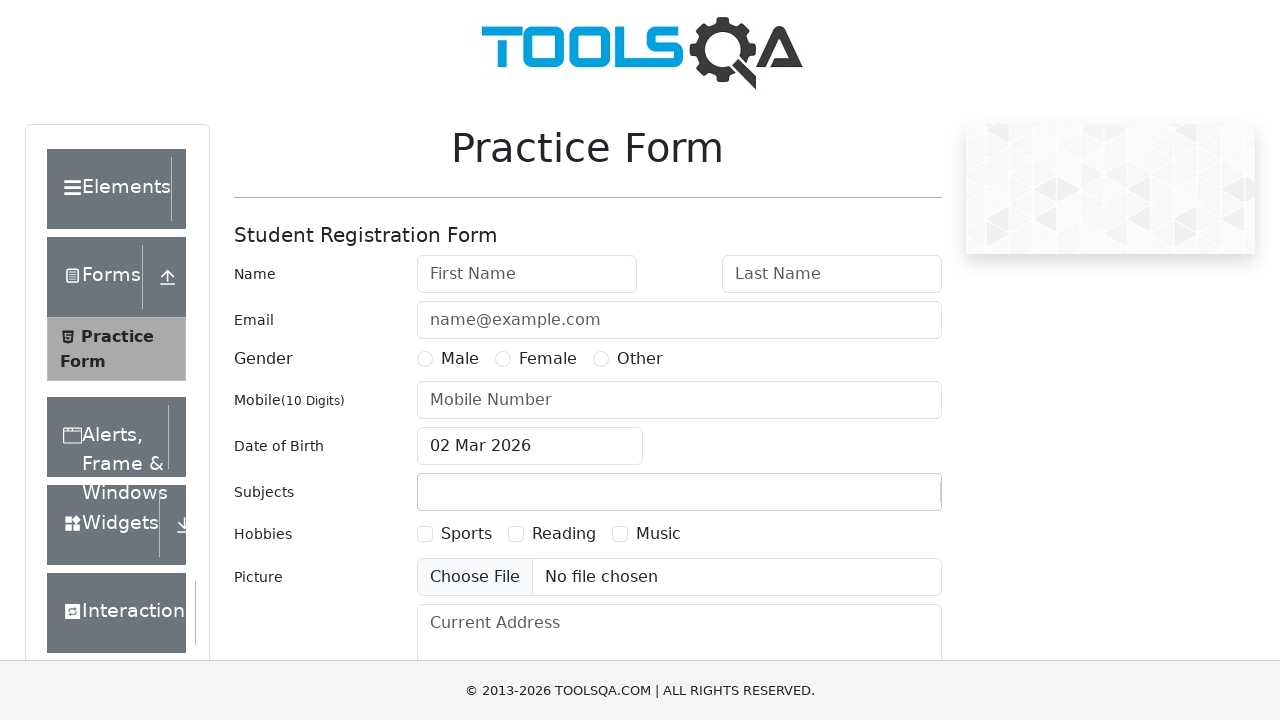

Filled first name field with 'Adnan' on #firstName
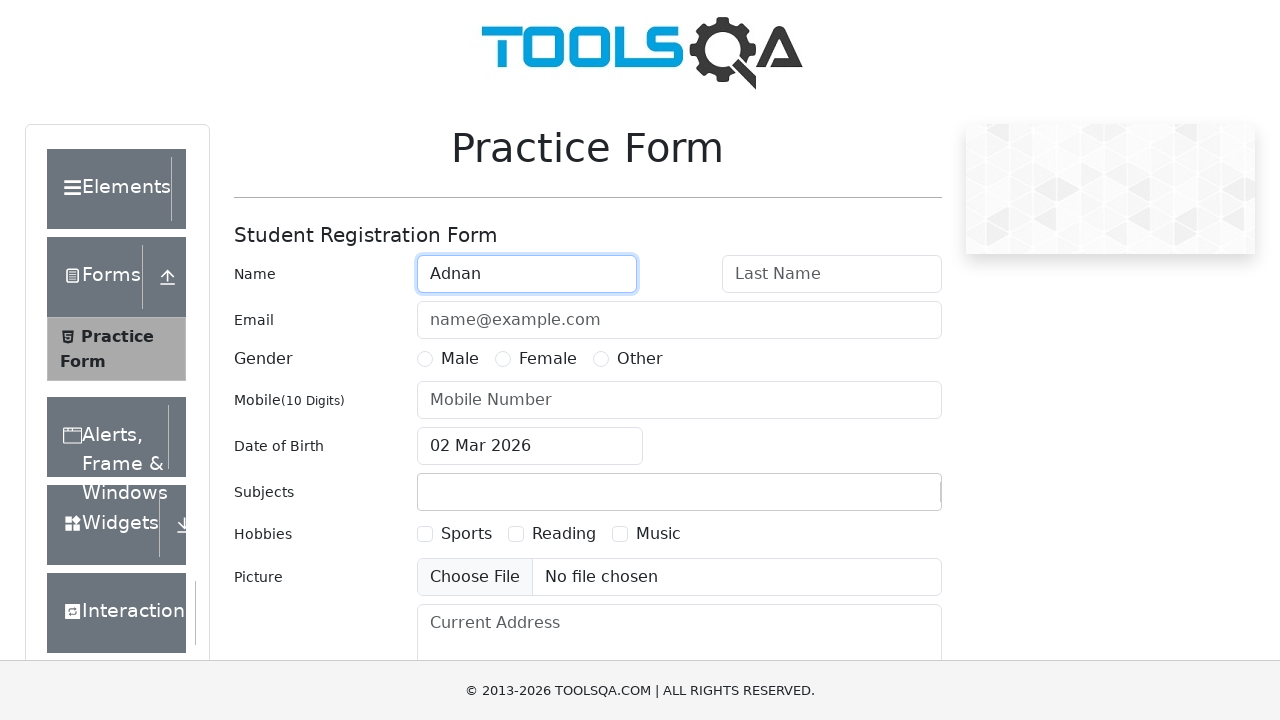

Filled last name field with 'Khattak' on #lastName
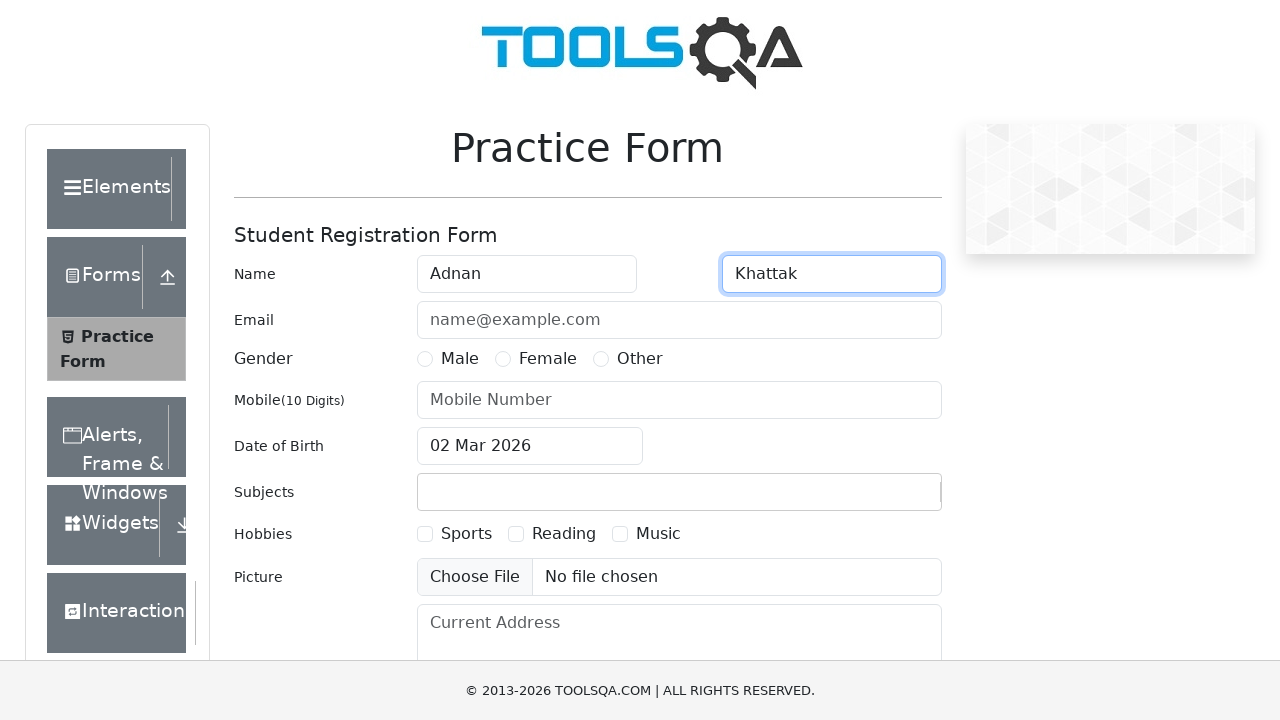

Filled email field with 'test@gmail.com' on #userEmail
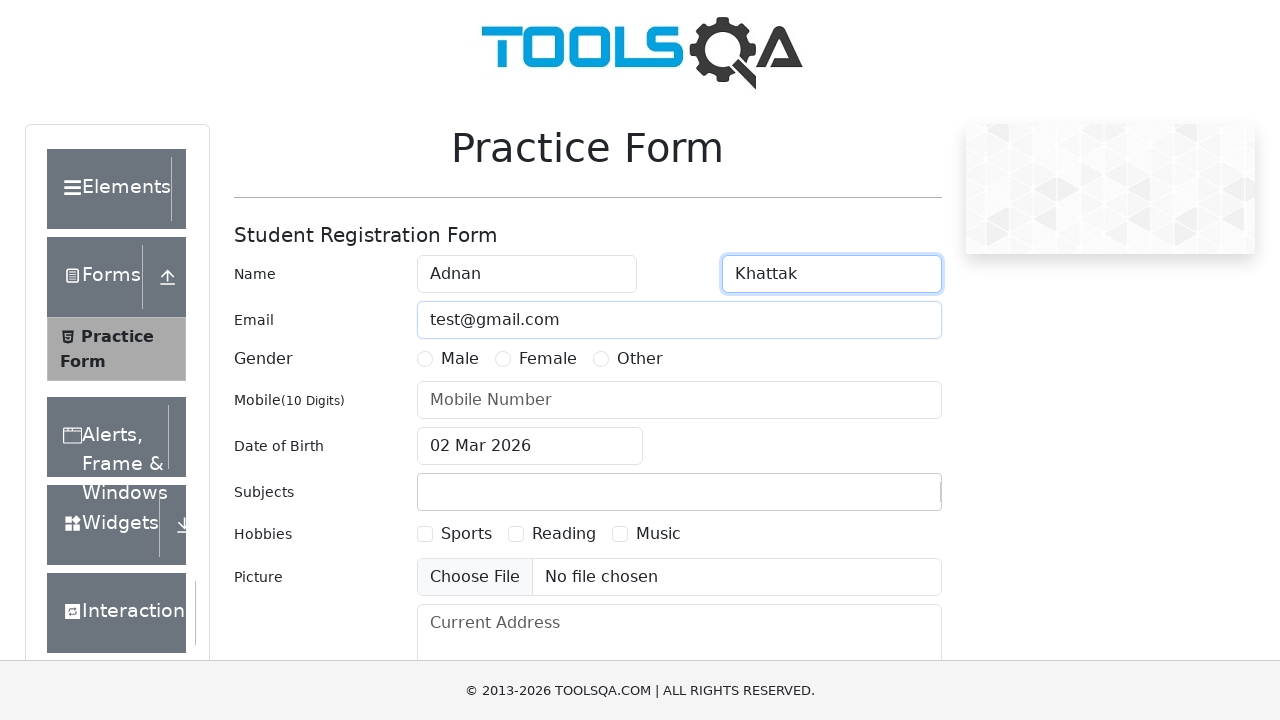

Selected gender as Male at (460, 359) on label[for='gender-radio-1']
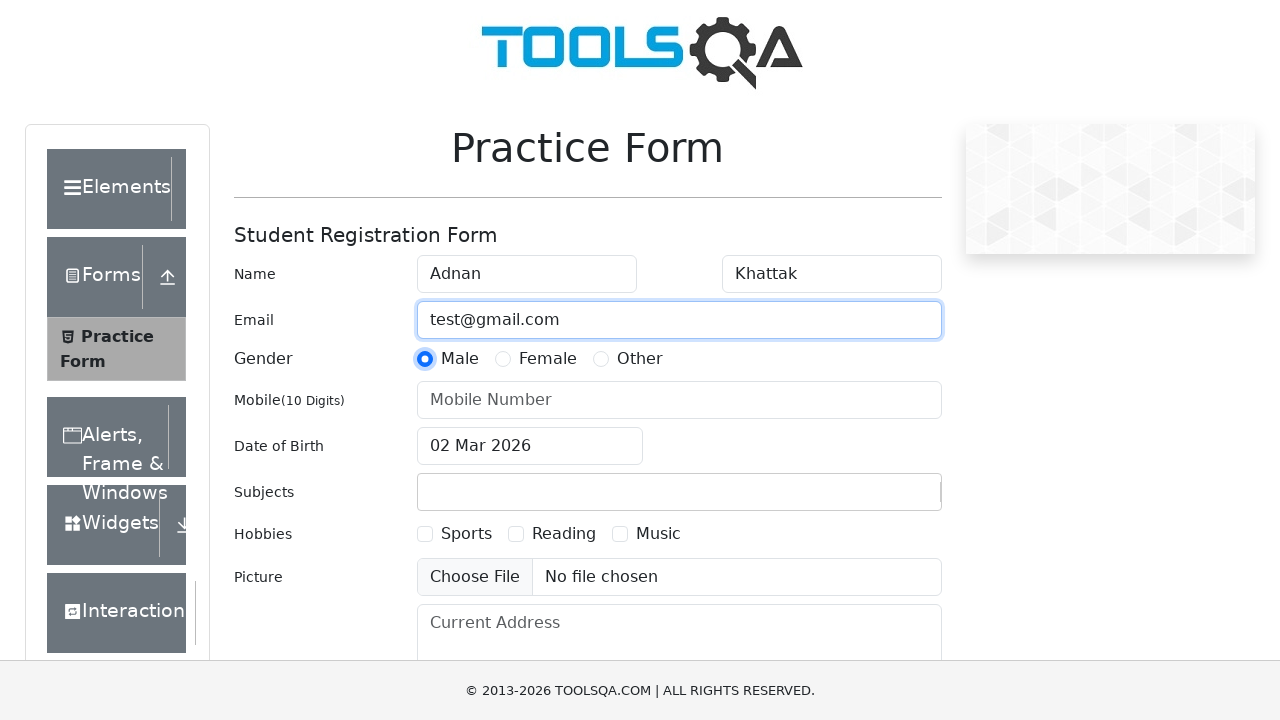

Filled mobile number field with '1234567891' on #userNumber
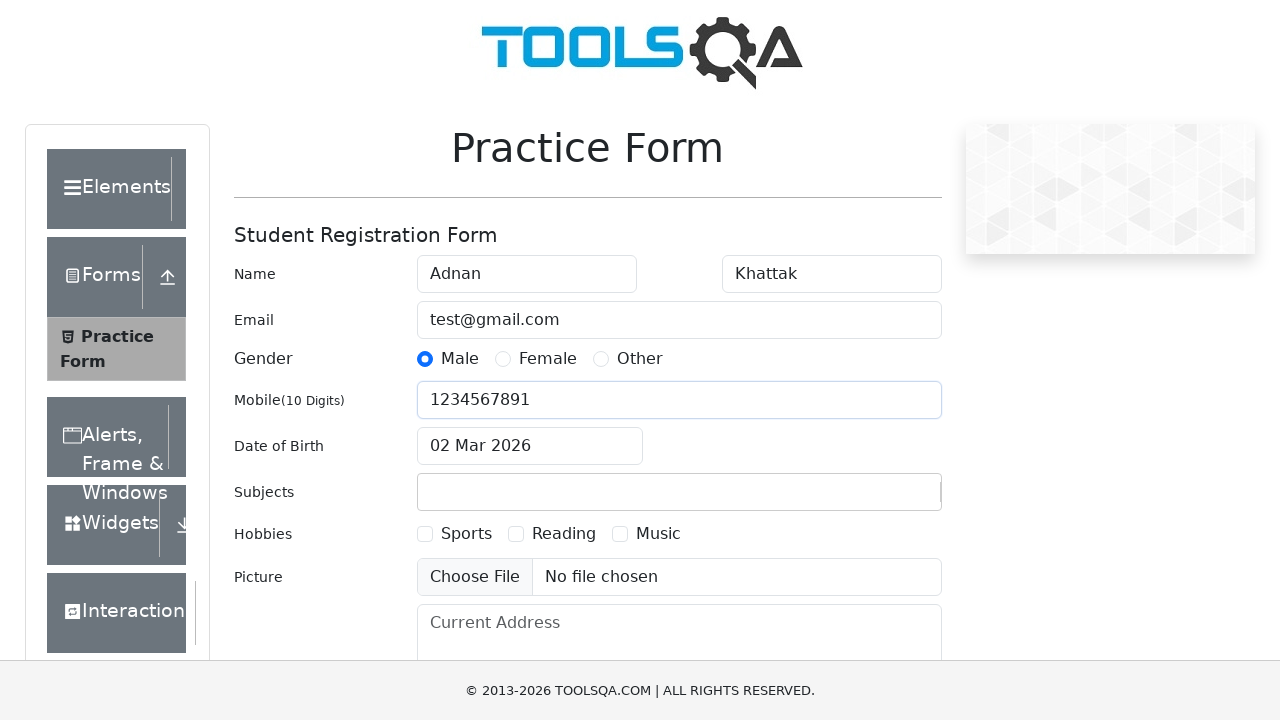

Clicked on date of birth input field at (530, 446) on #dateOfBirthInput
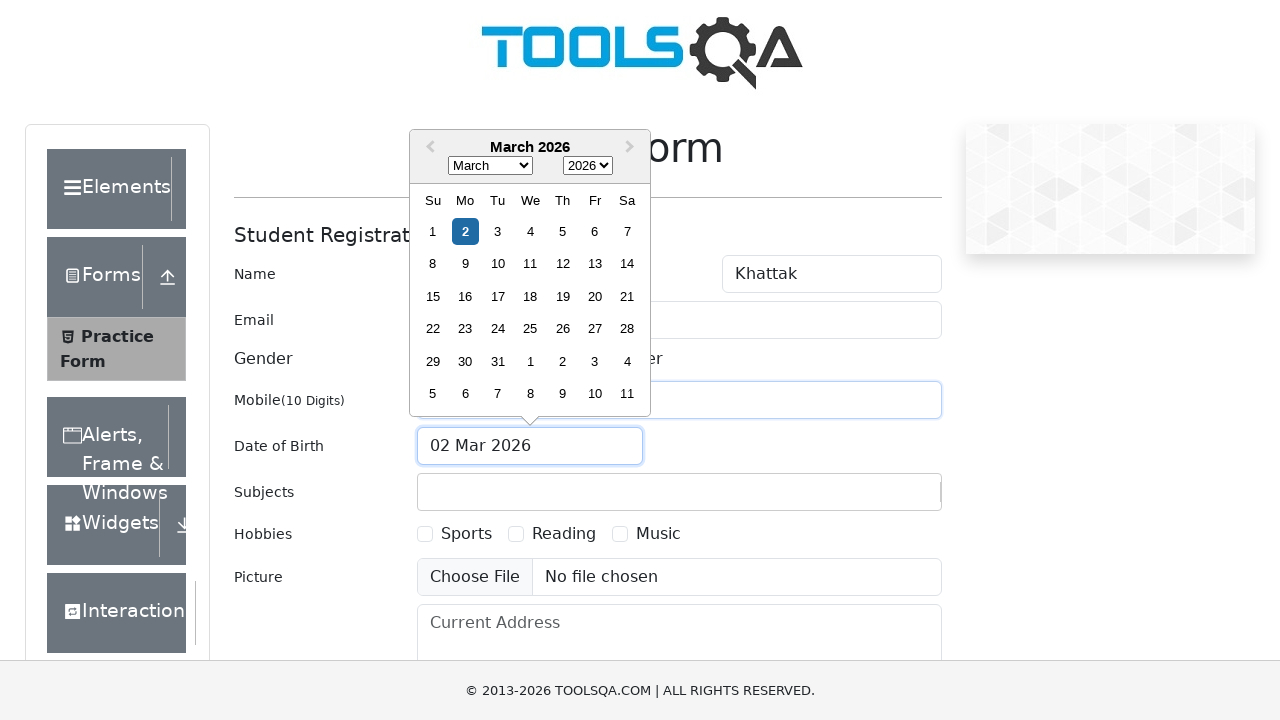

Selected all text in date field
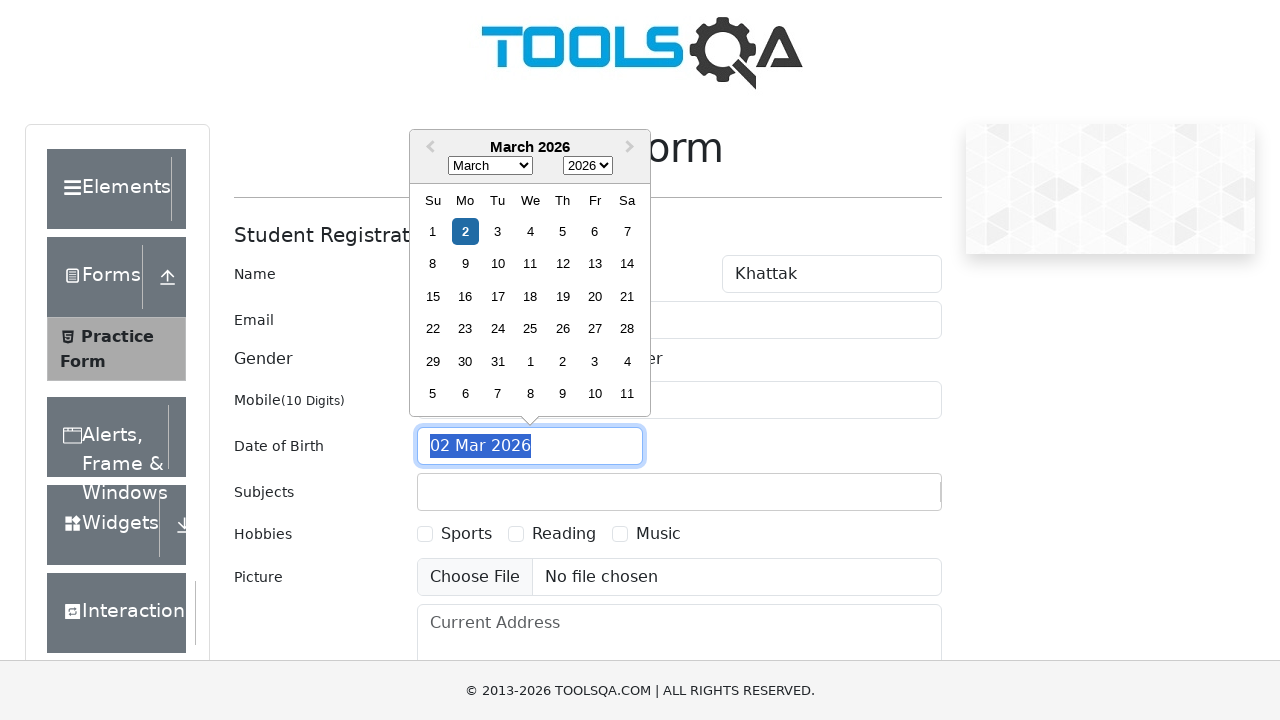

Typed date of birth '06 Aug 2025'
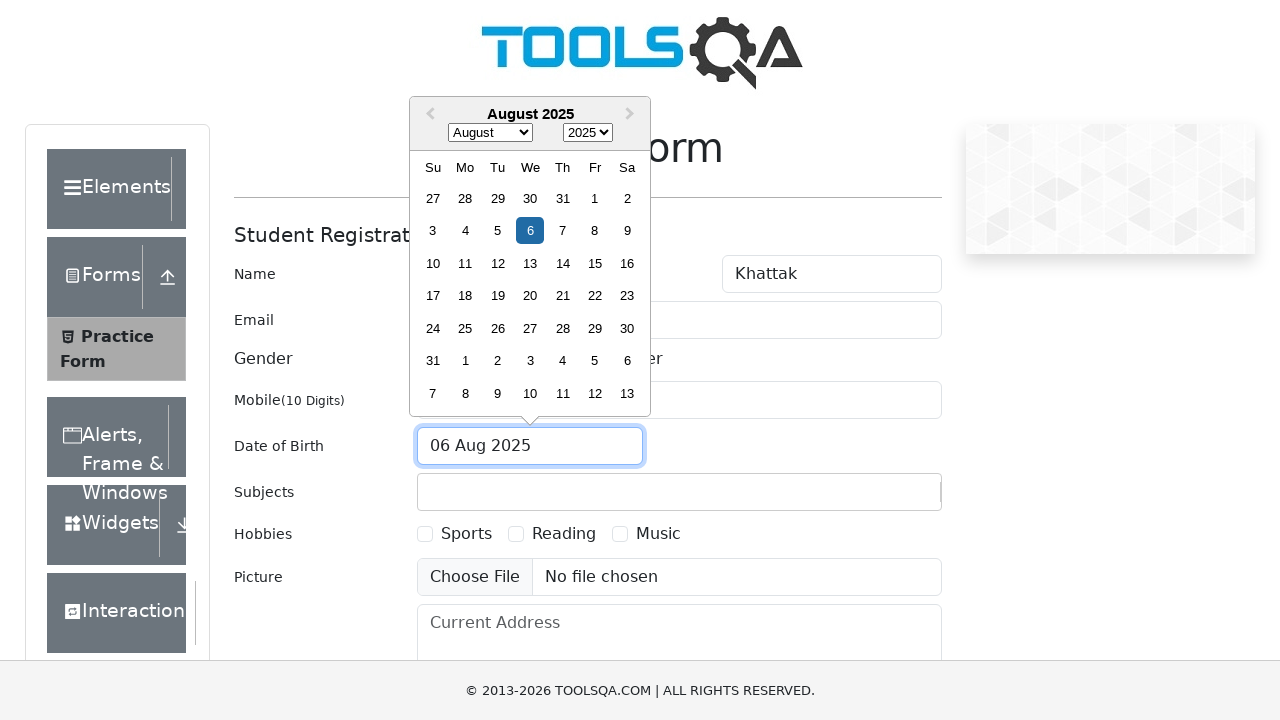

Pressed Enter to confirm date of birth
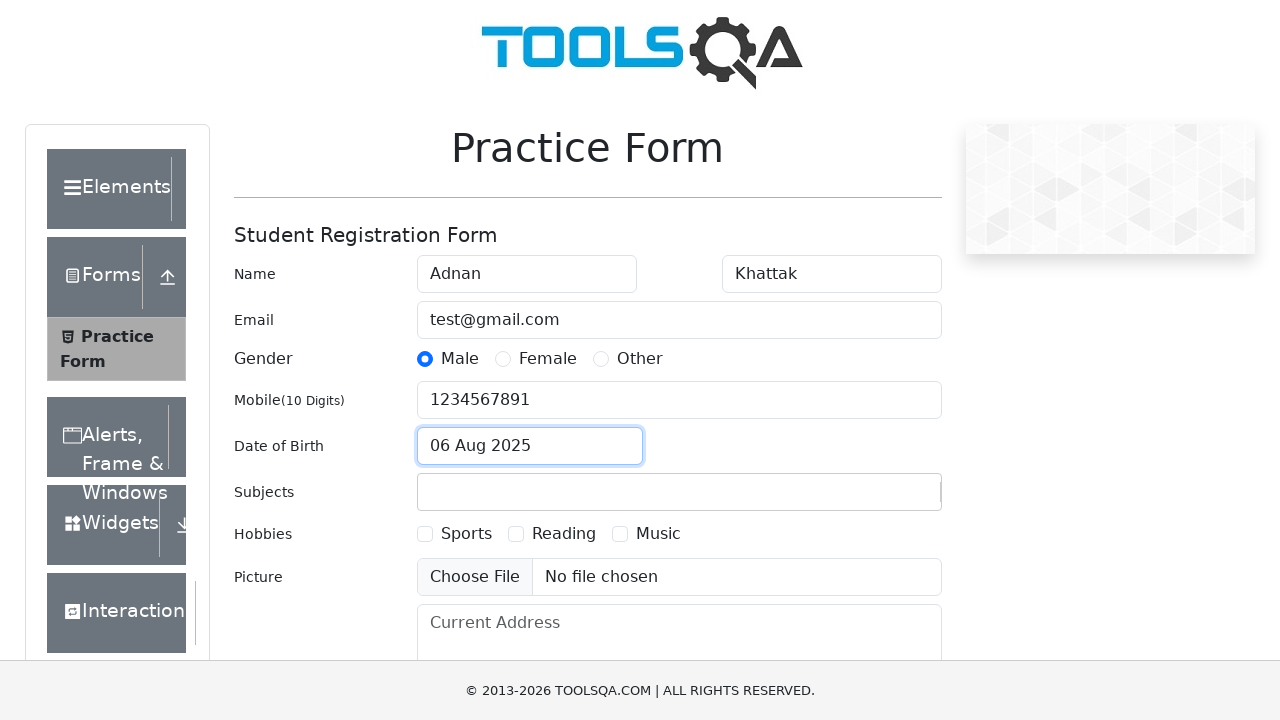

Filled address field with 'Testing' on #currentAddress
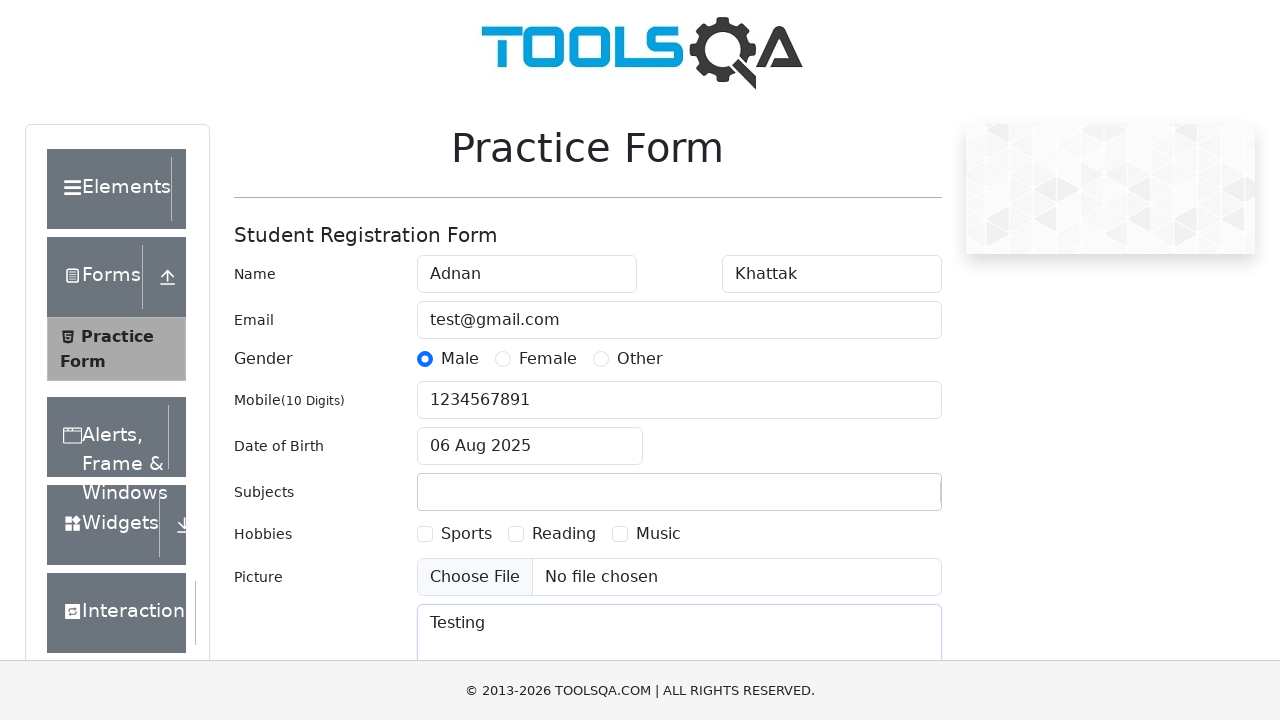

Clicked submit button to submit the form at (885, 499) on #submit
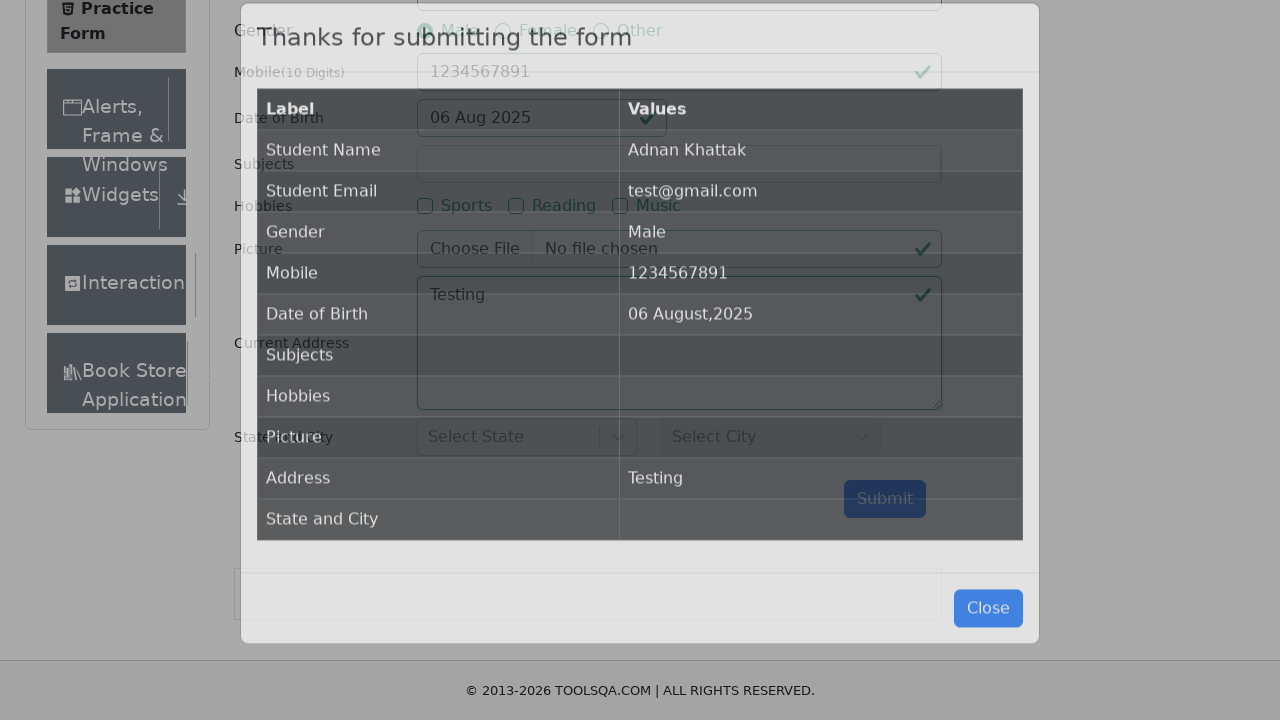

Modal dialog appeared and is visible
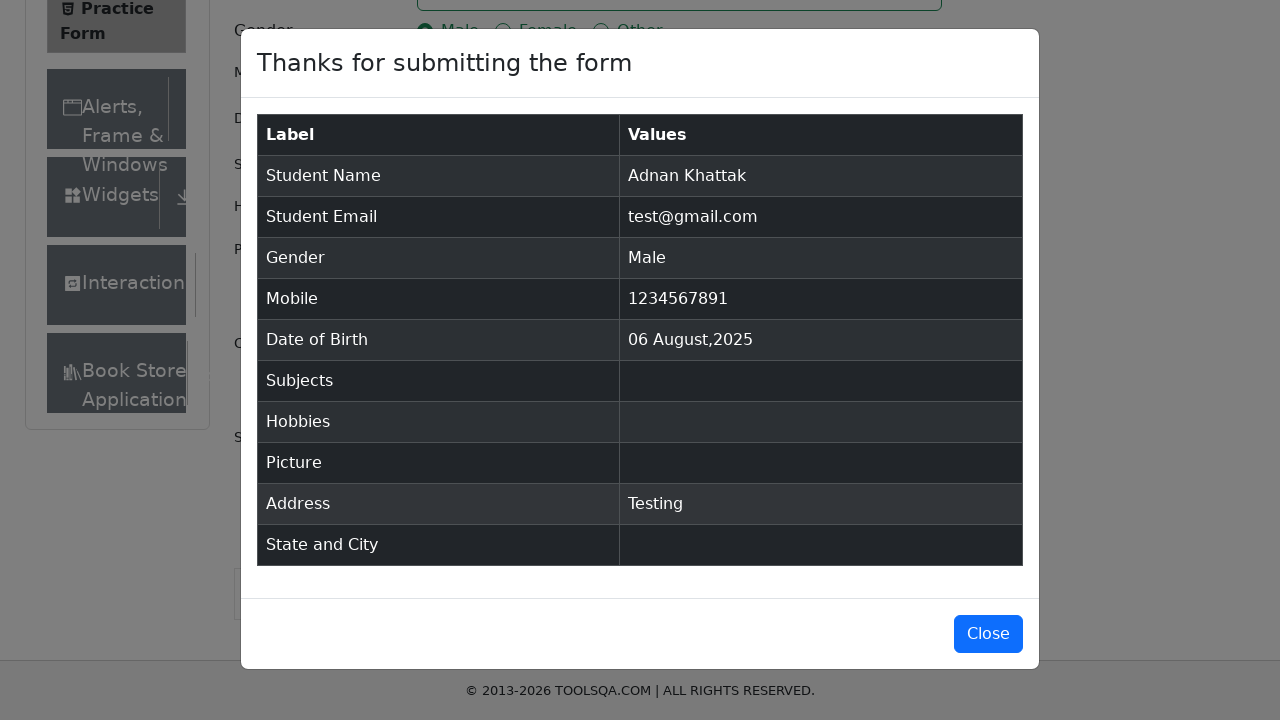

Closed the modal by clicking close button at (988, 634) on #closeLargeModal
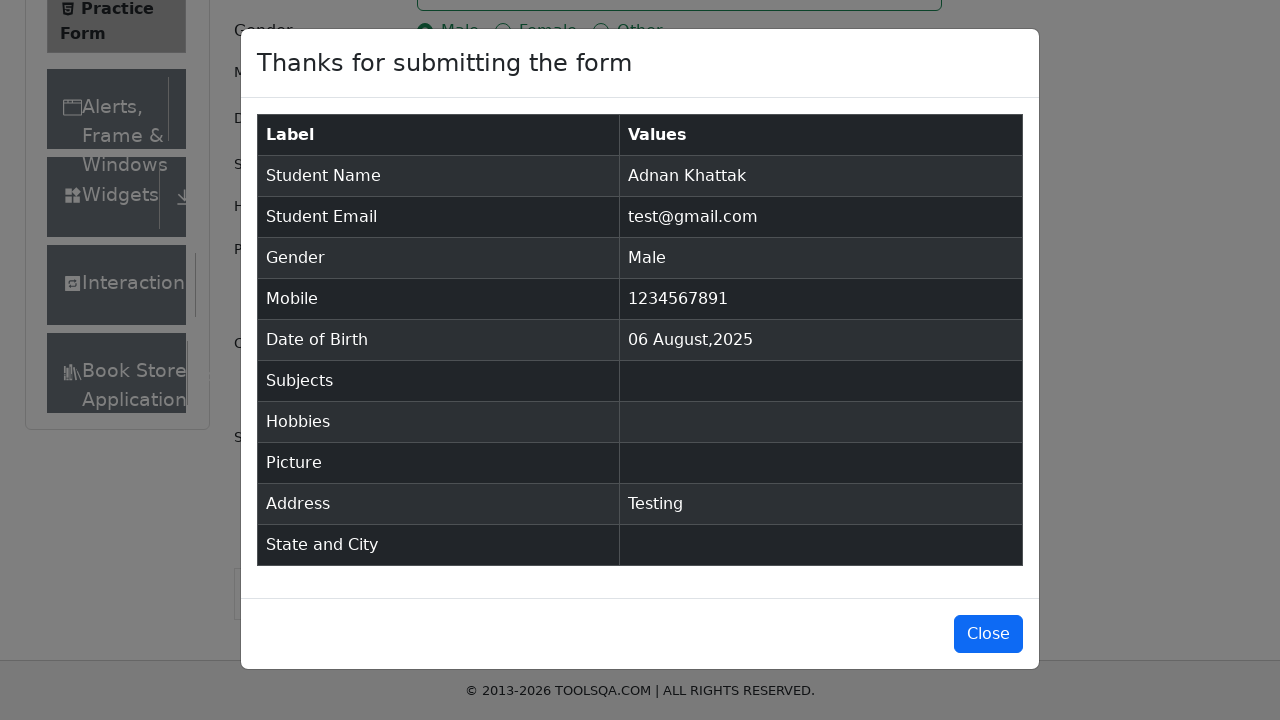

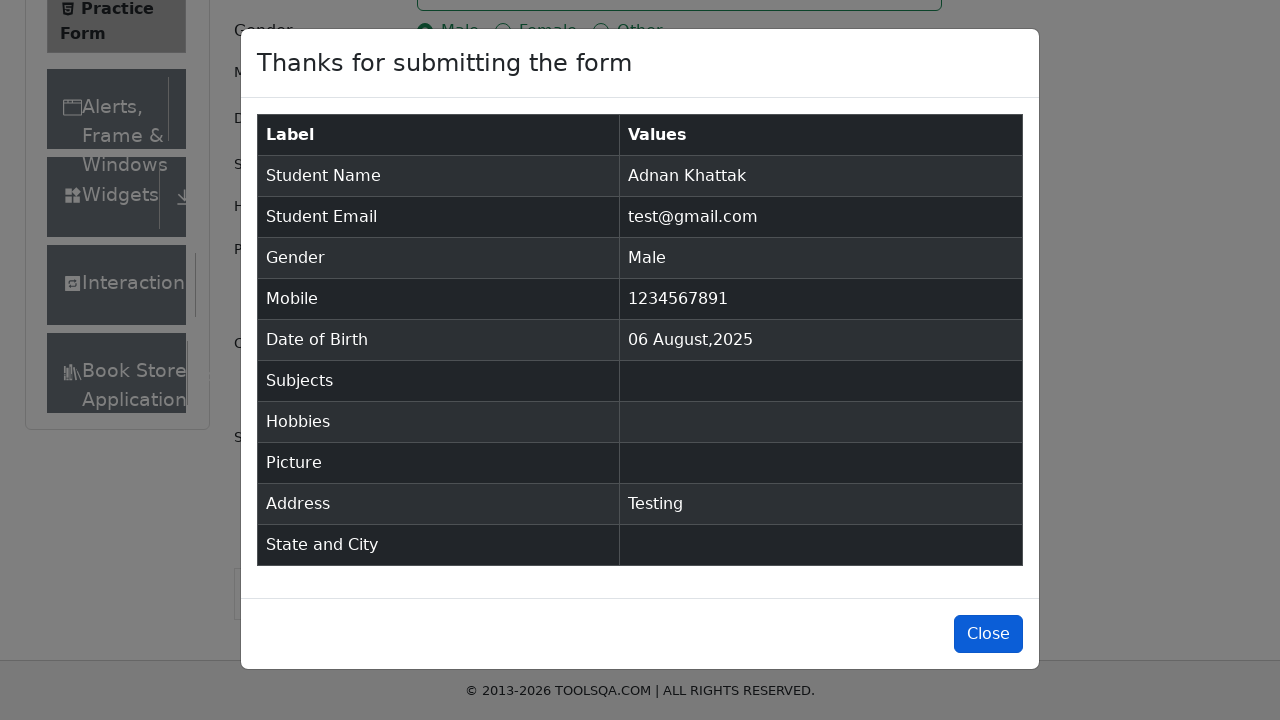